Tests login form validation by submitting empty form and verifying the username invalid error message appears

Starting URL: http://the-internet.herokuapp.com/login

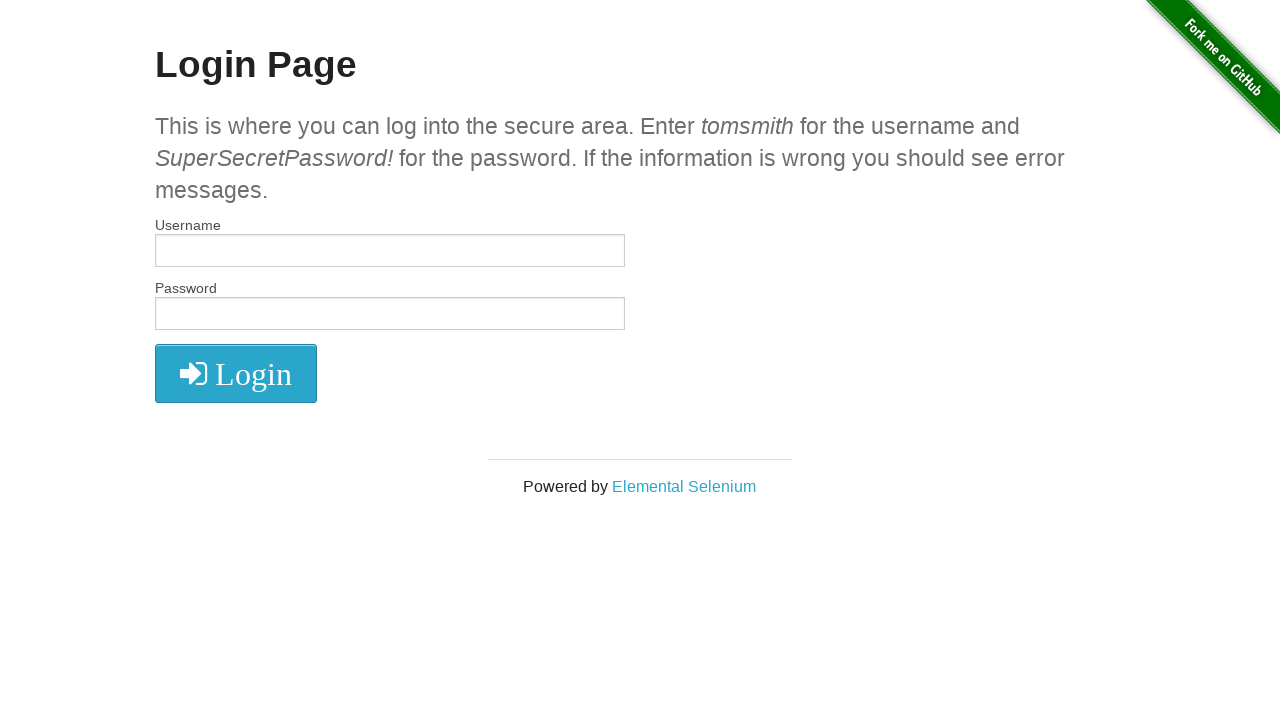

Navigated to login page at http://the-internet.herokuapp.com/login
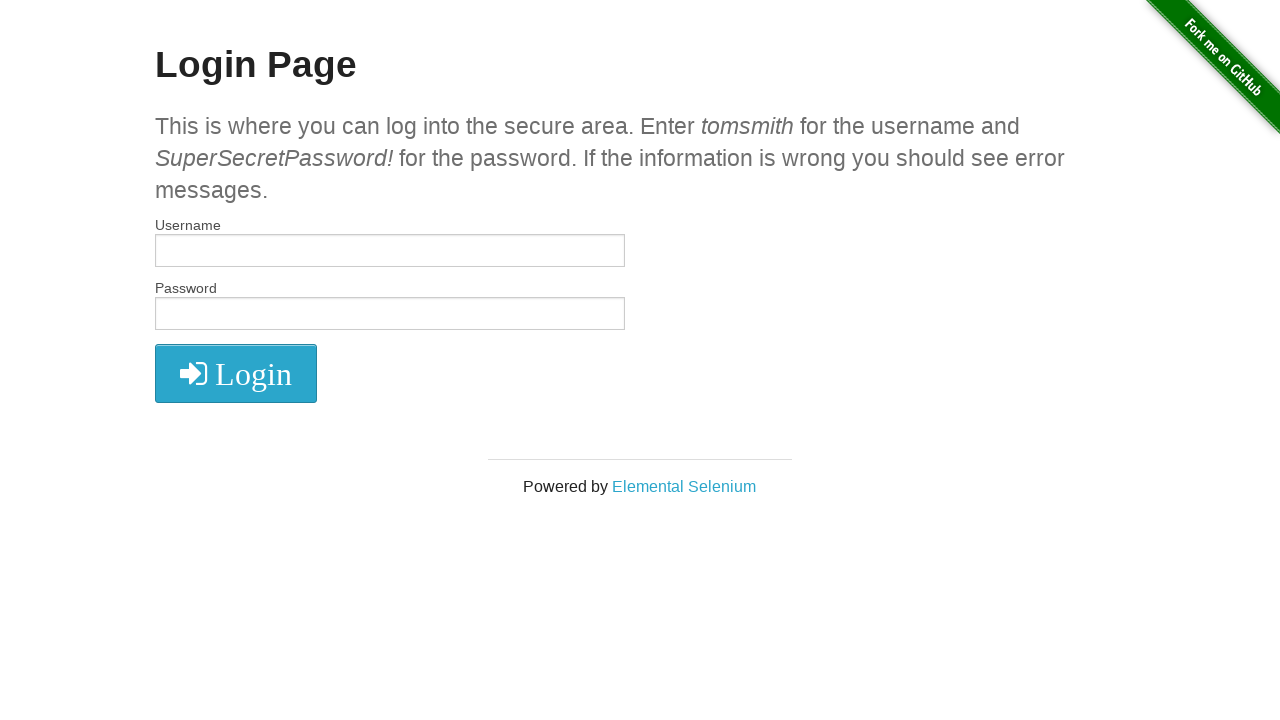

Clicked login button without entering credentials at (236, 373) on #login > button
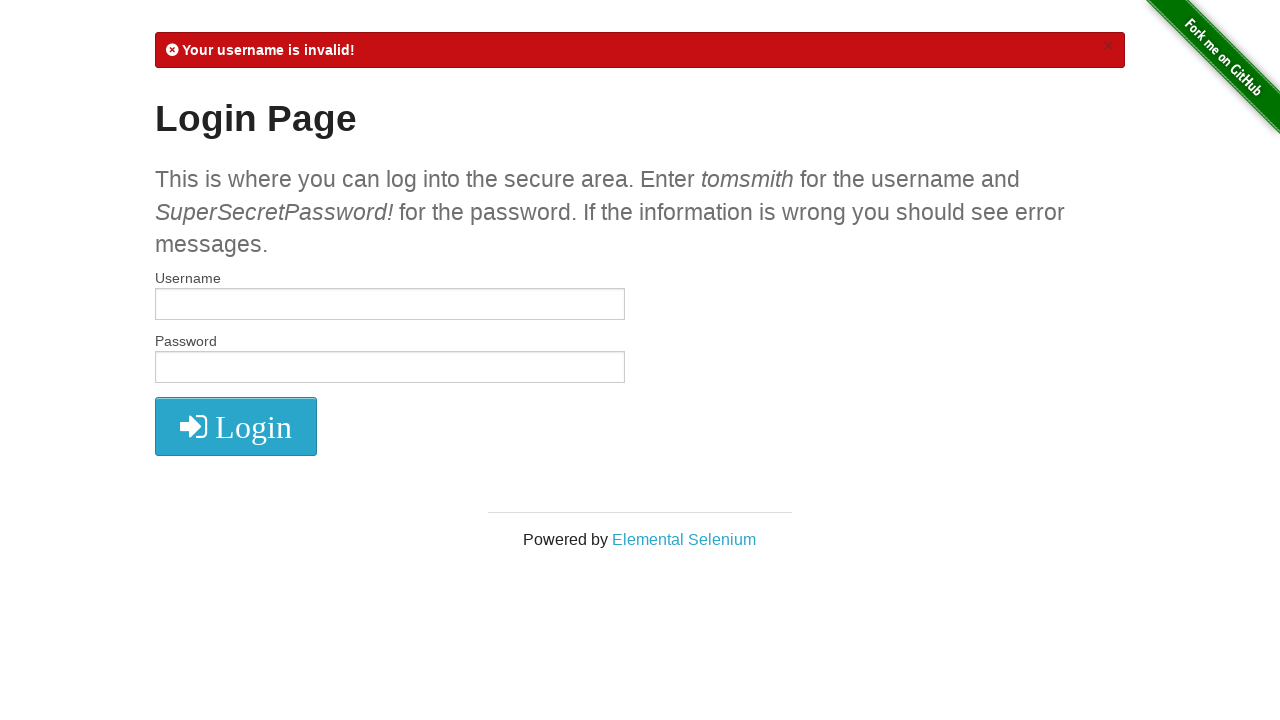

Located flash message element
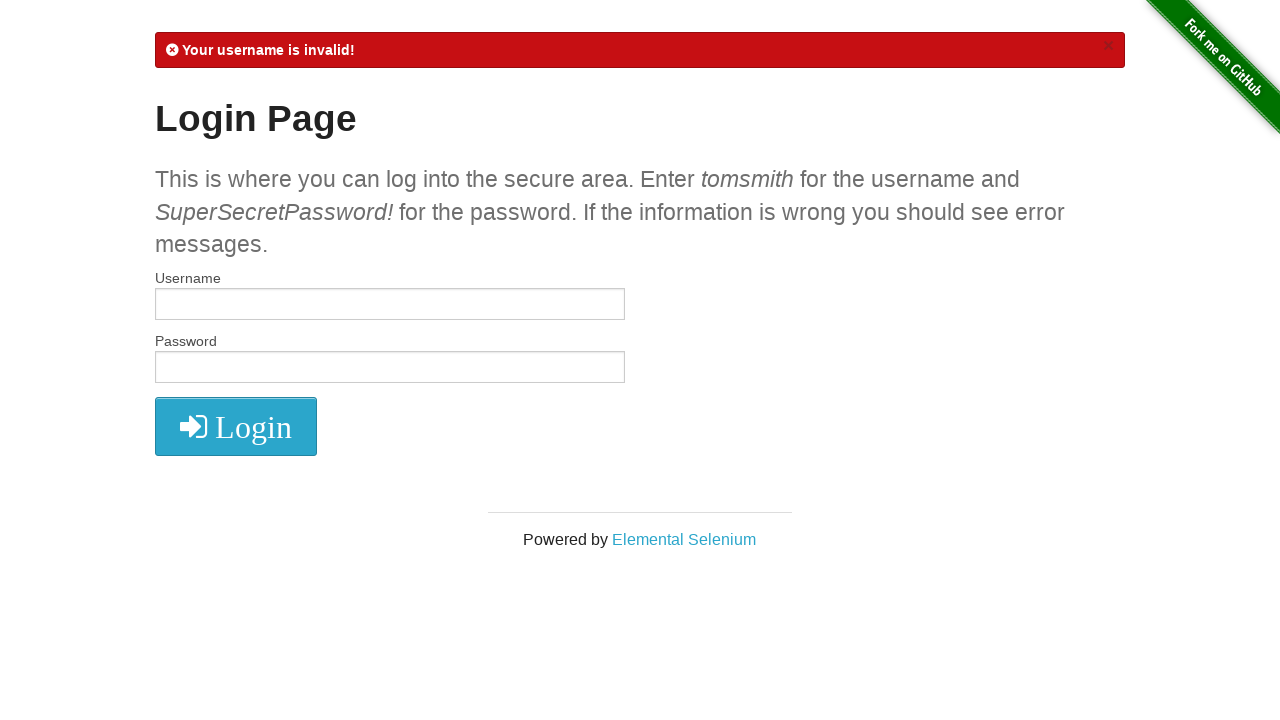

Verified flash error message is visible
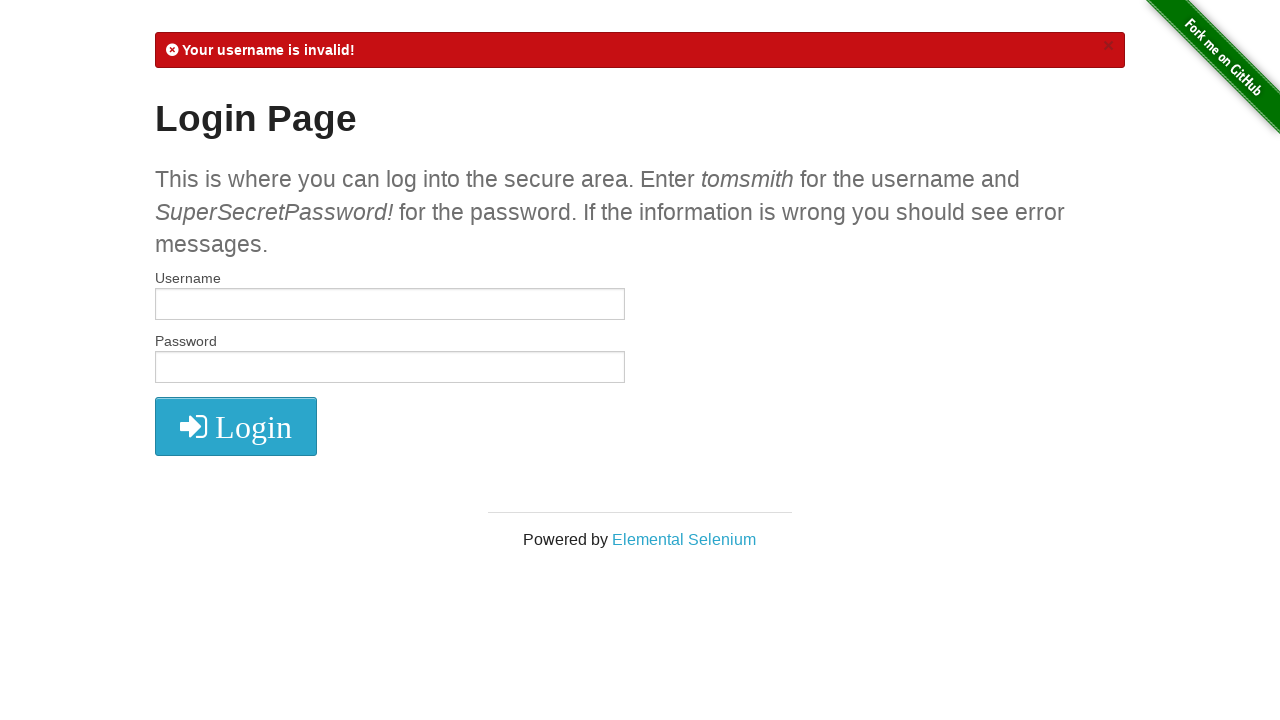

Verified 'Your username is invalid!' error message appears in flash
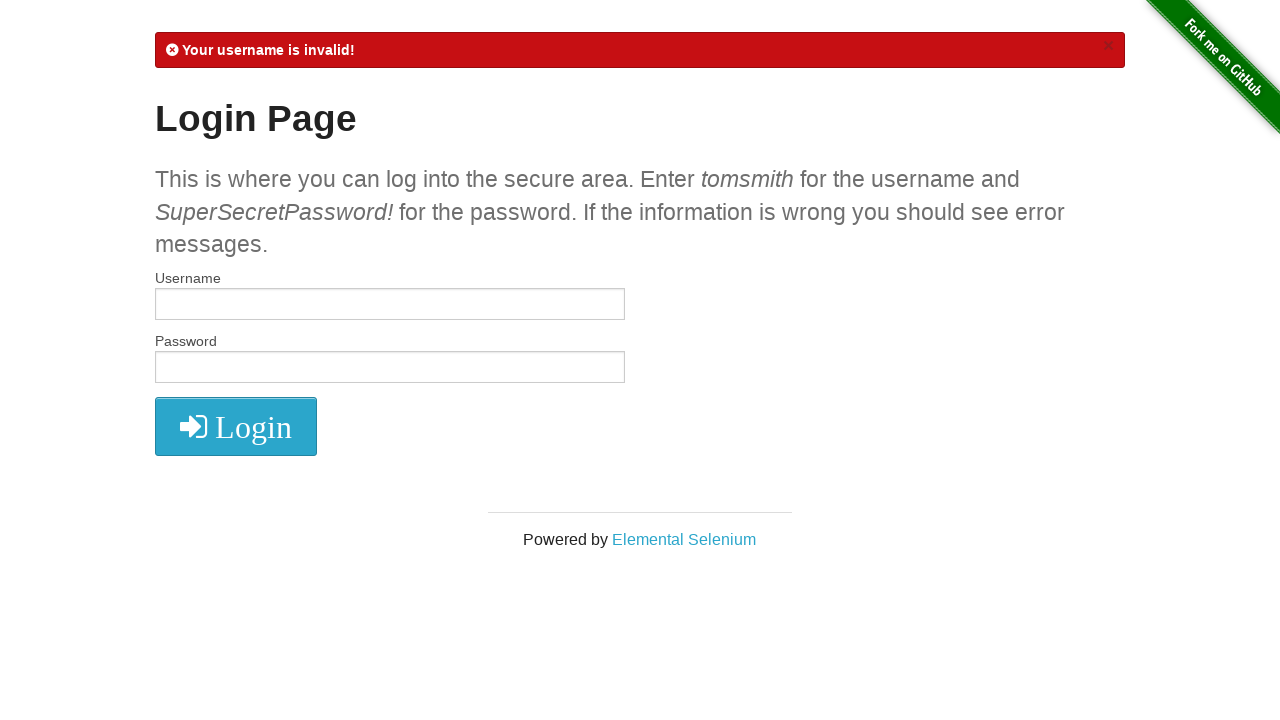

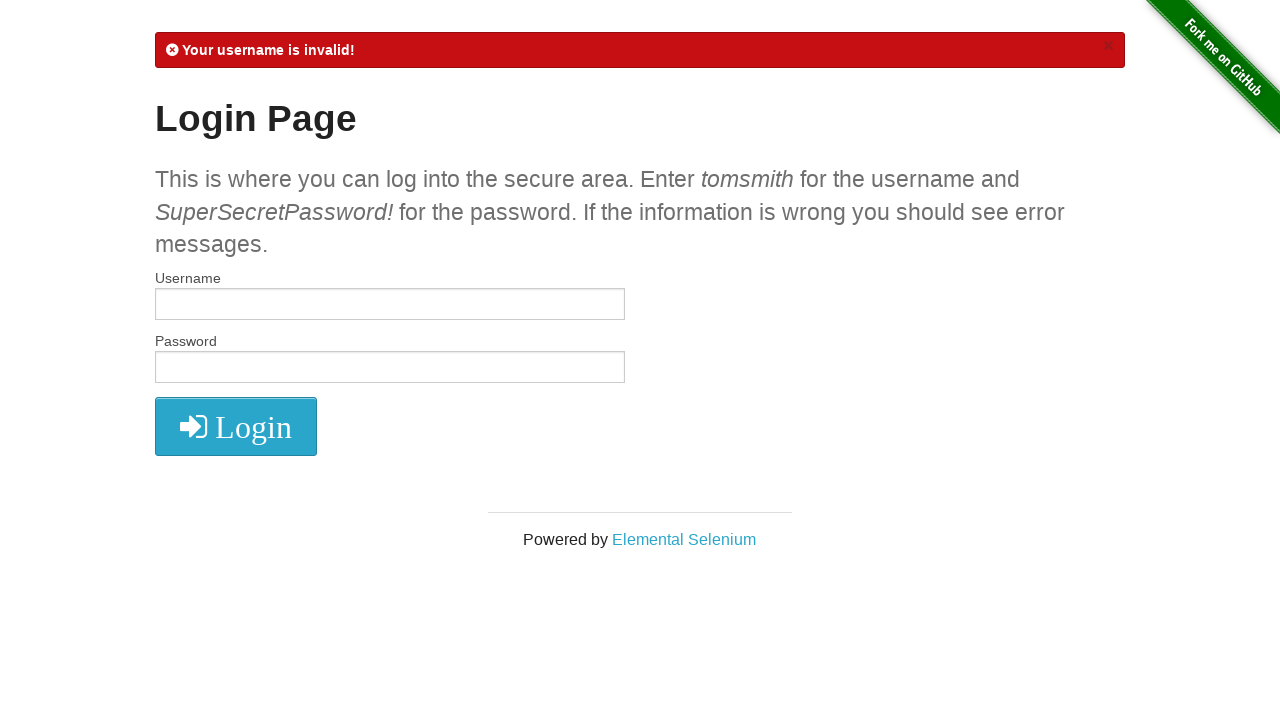